Tests checkbox functionality by verifying initial states and toggling checkboxes to confirm selection behavior

Starting URL: https://practice.cydeo.com/checkboxes

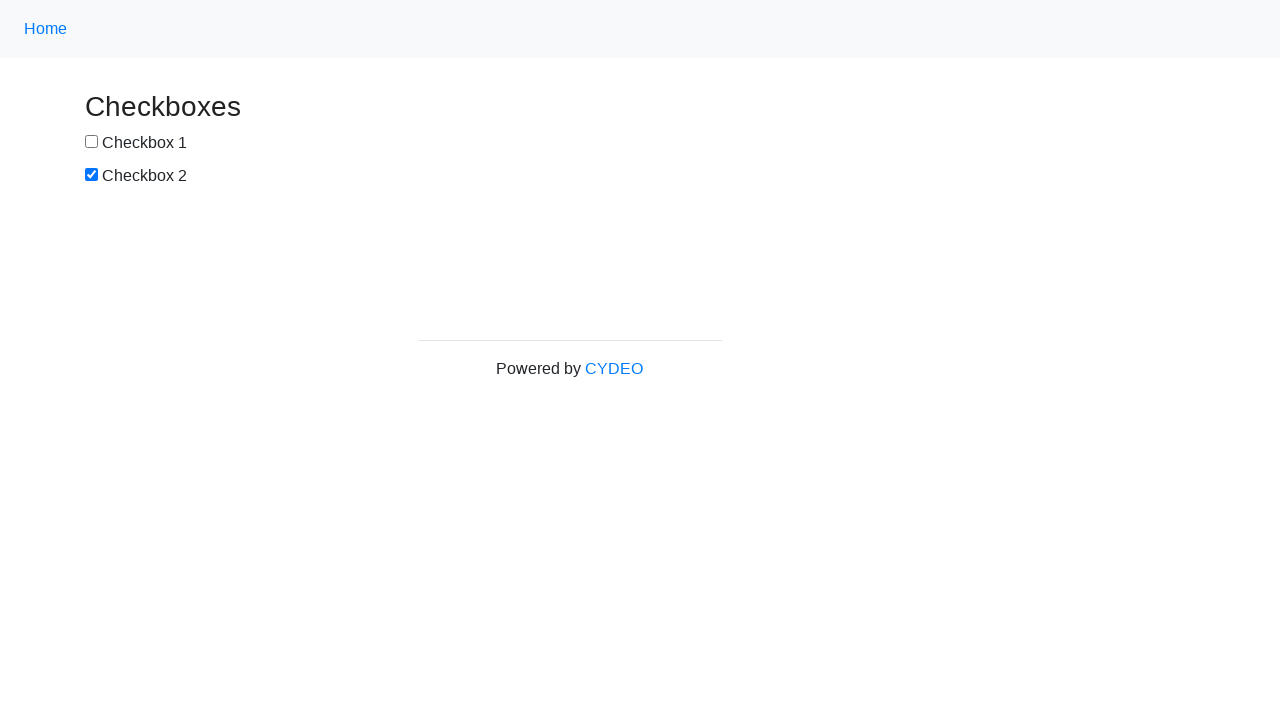

Located checkbox 1 by name attribute
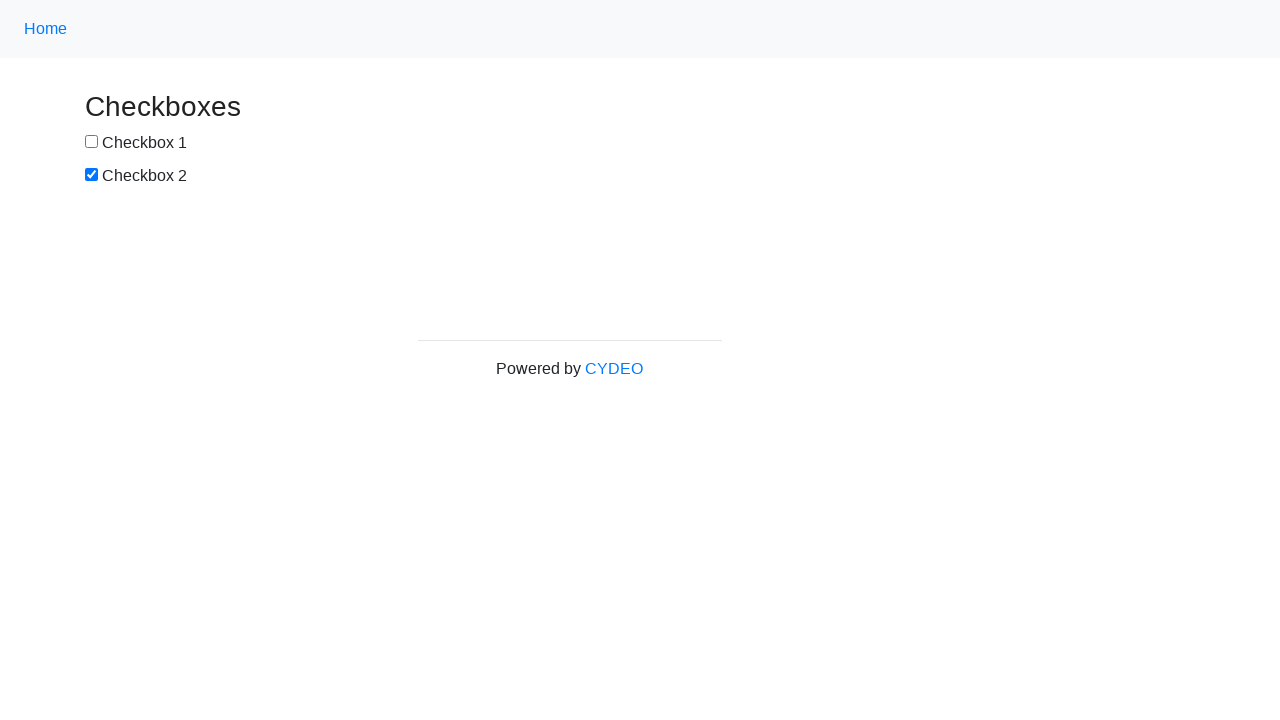

Located checkbox 2 by id attribute
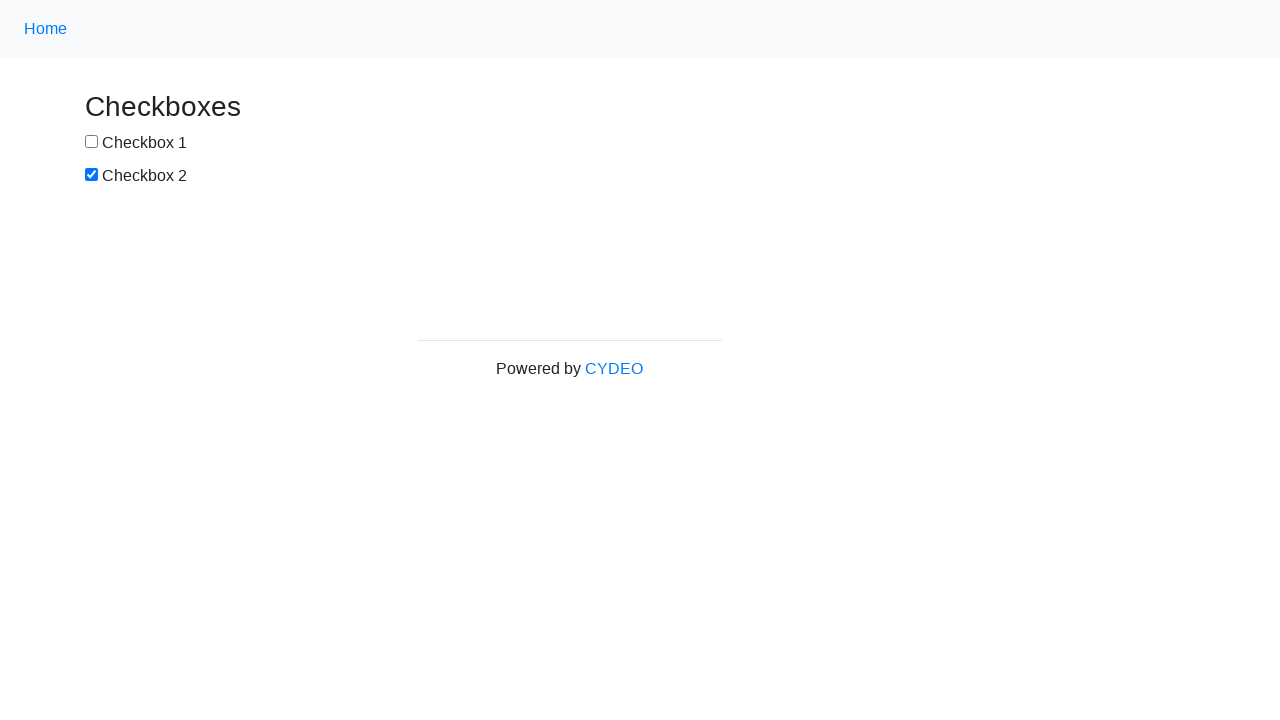

Verified that checkbox 1 is not selected initially
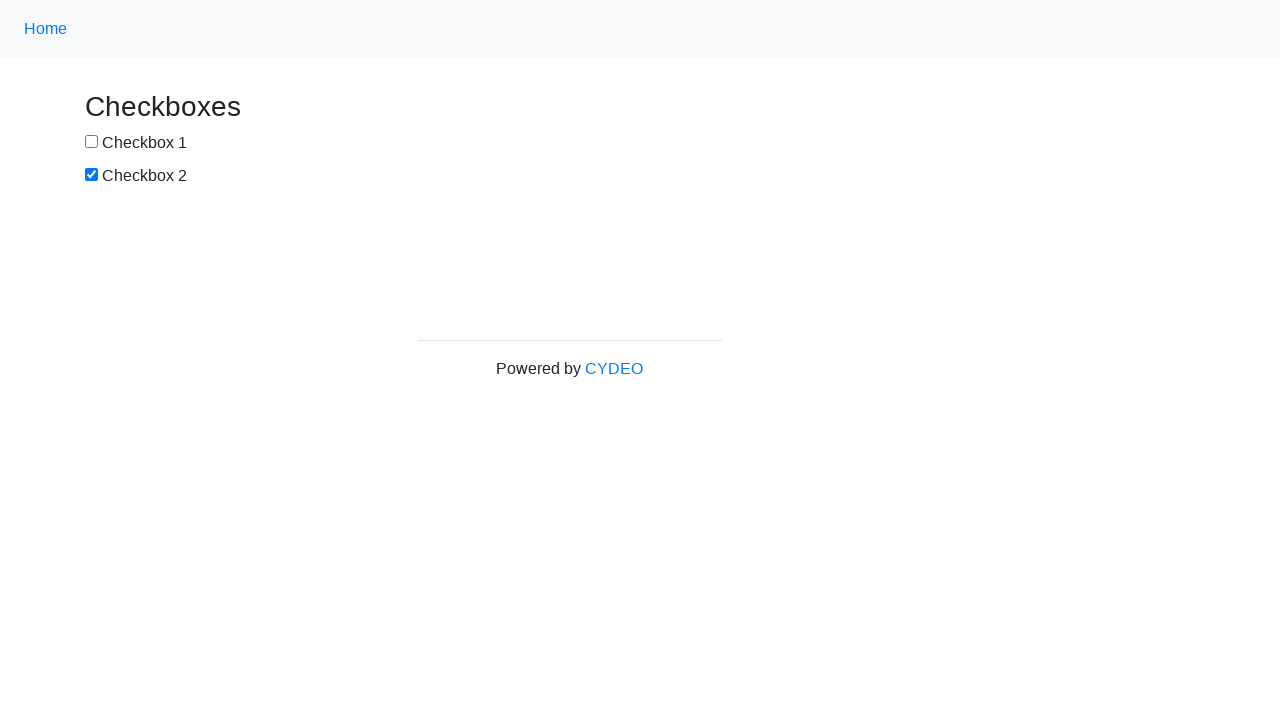

Verified that checkbox 2 is selected initially
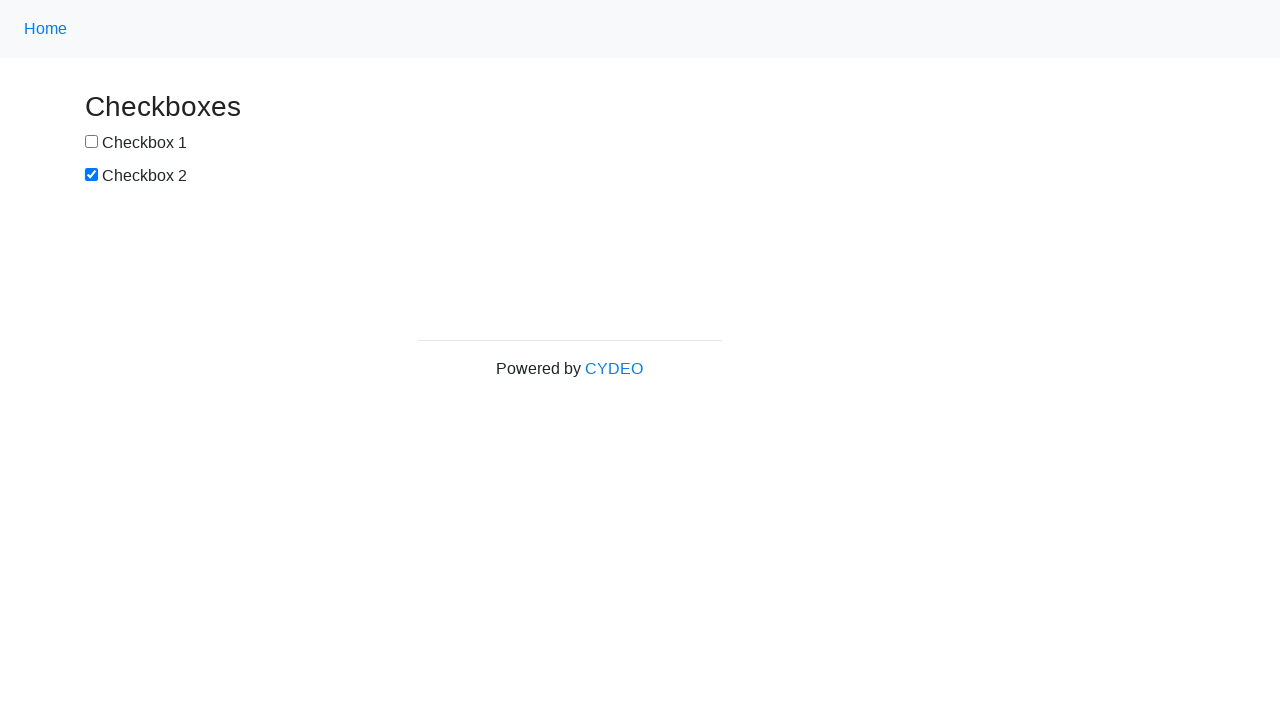

Clicked checkbox 1 to select it at (92, 142) on input[name='checkbox1']
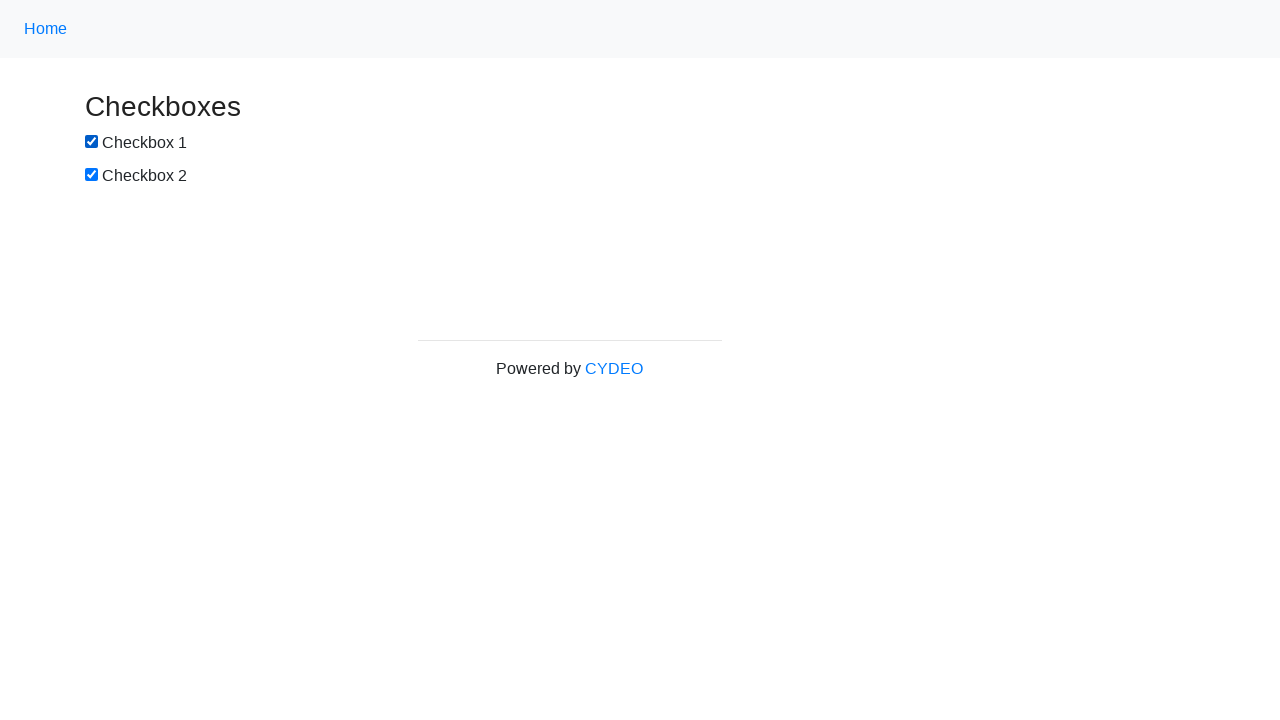

Clicked checkbox 2 to deselect it at (92, 175) on #box2
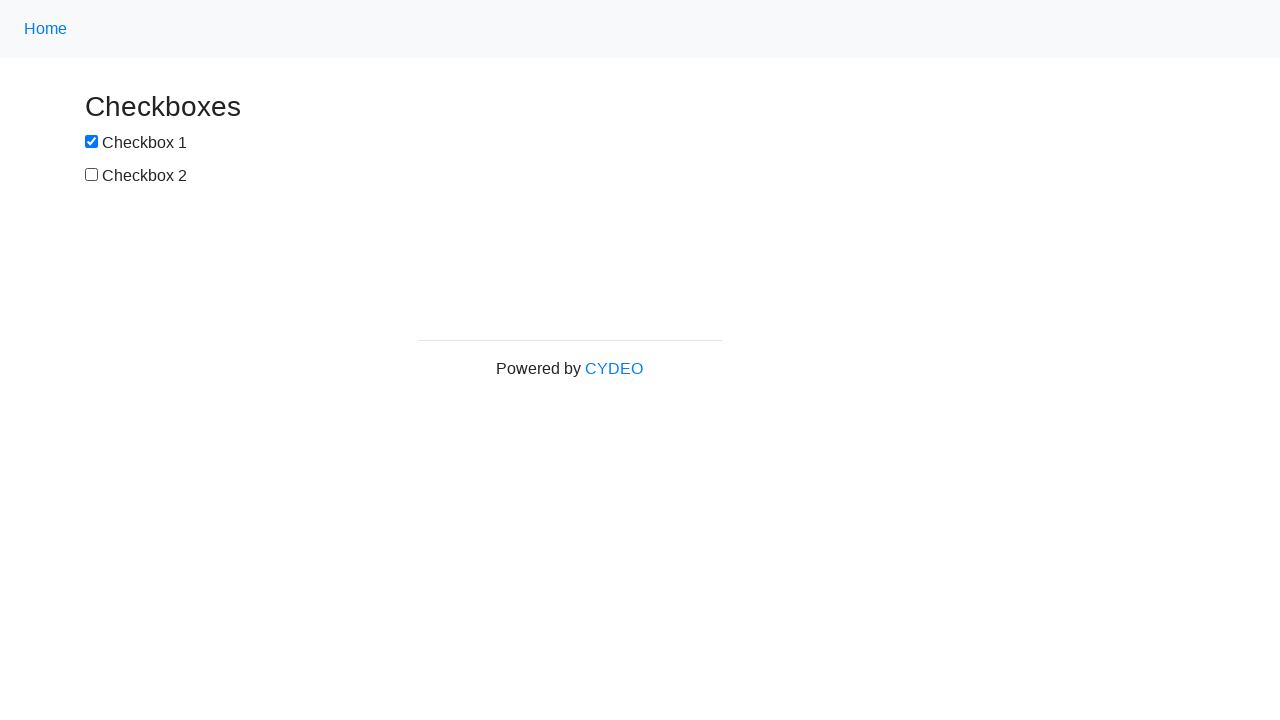

Verified that checkbox 1 is selected after clicking
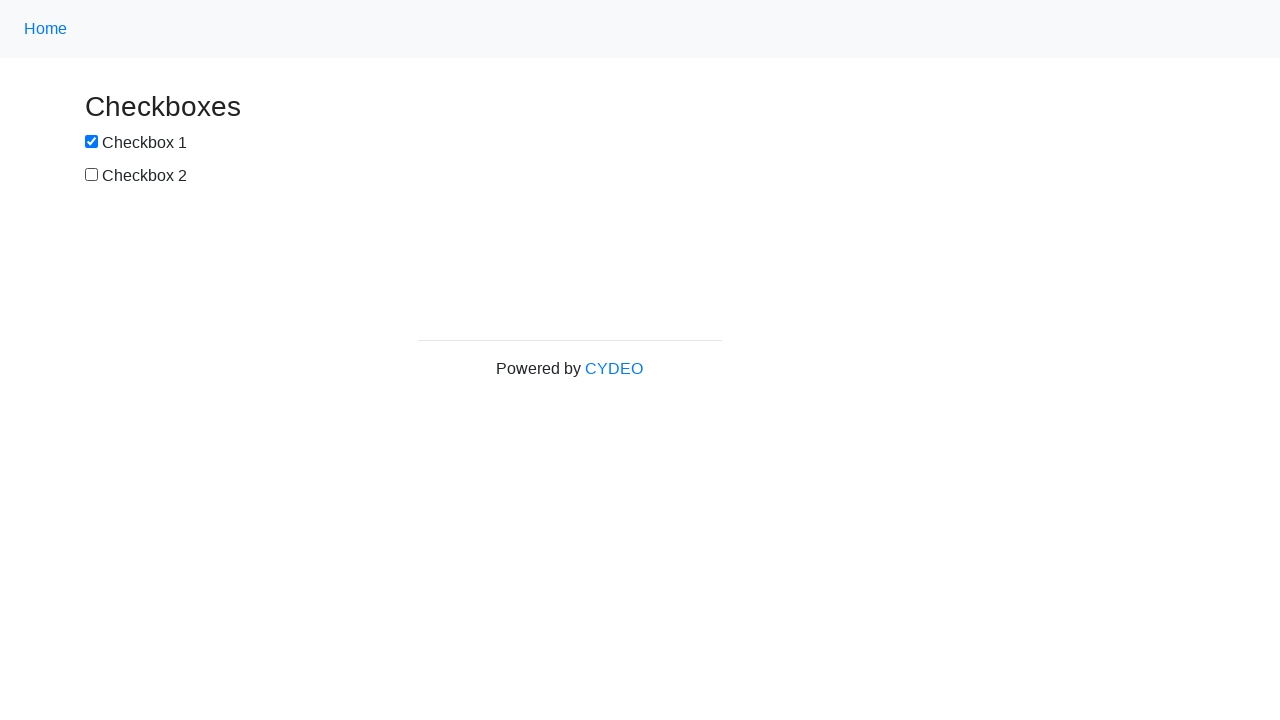

Verified that checkbox 2 is not selected after clicking
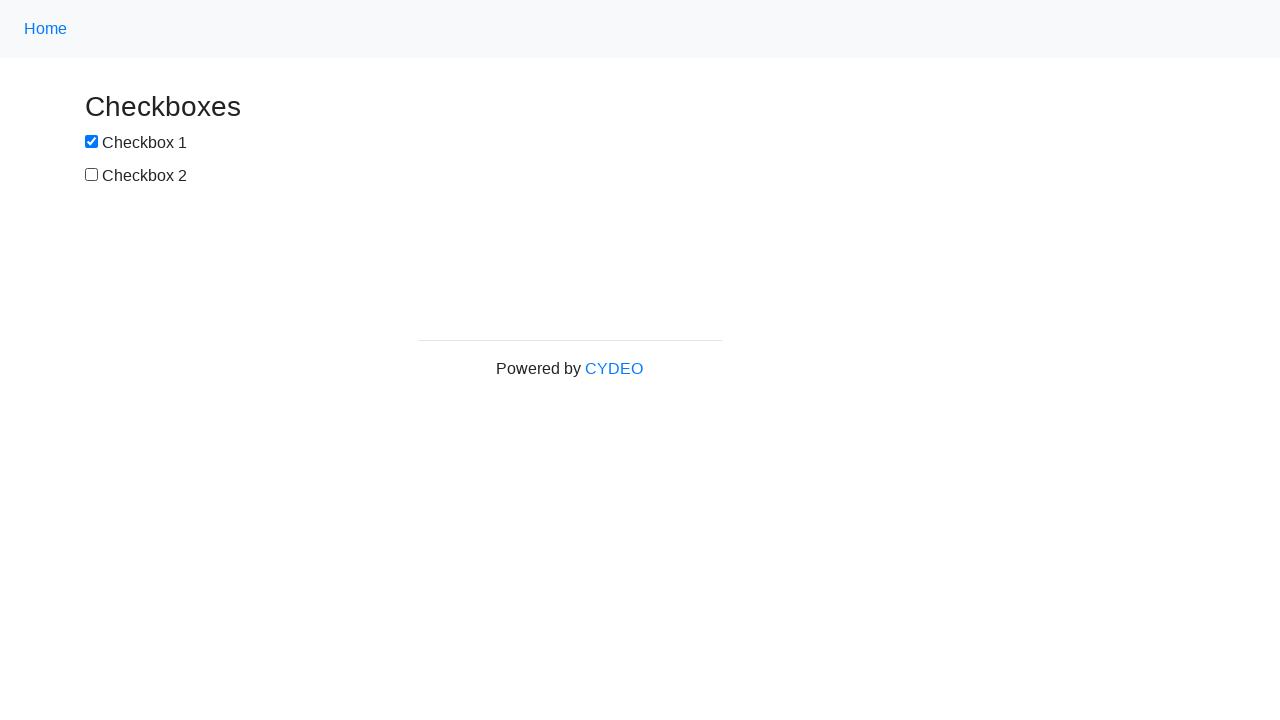

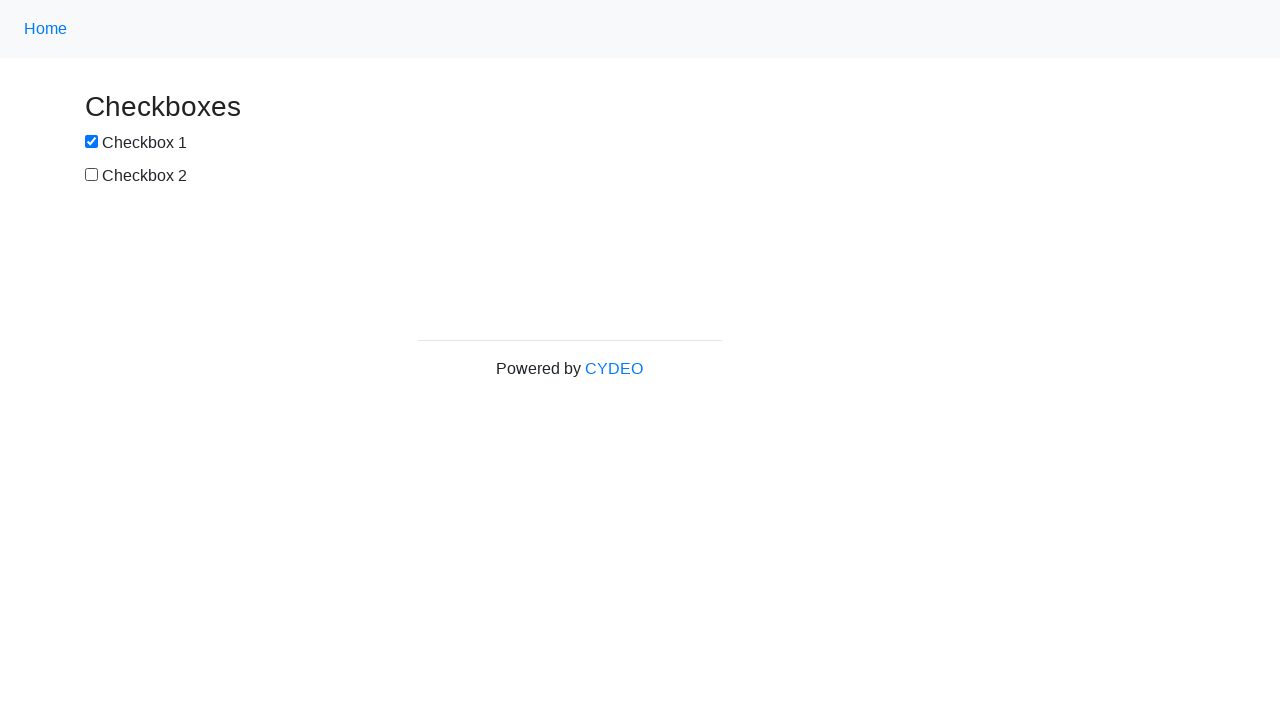